Tests prompt alert by clicking the button, entering text, and accepting

Starting URL: https://testautomationpractice.blogspot.com/

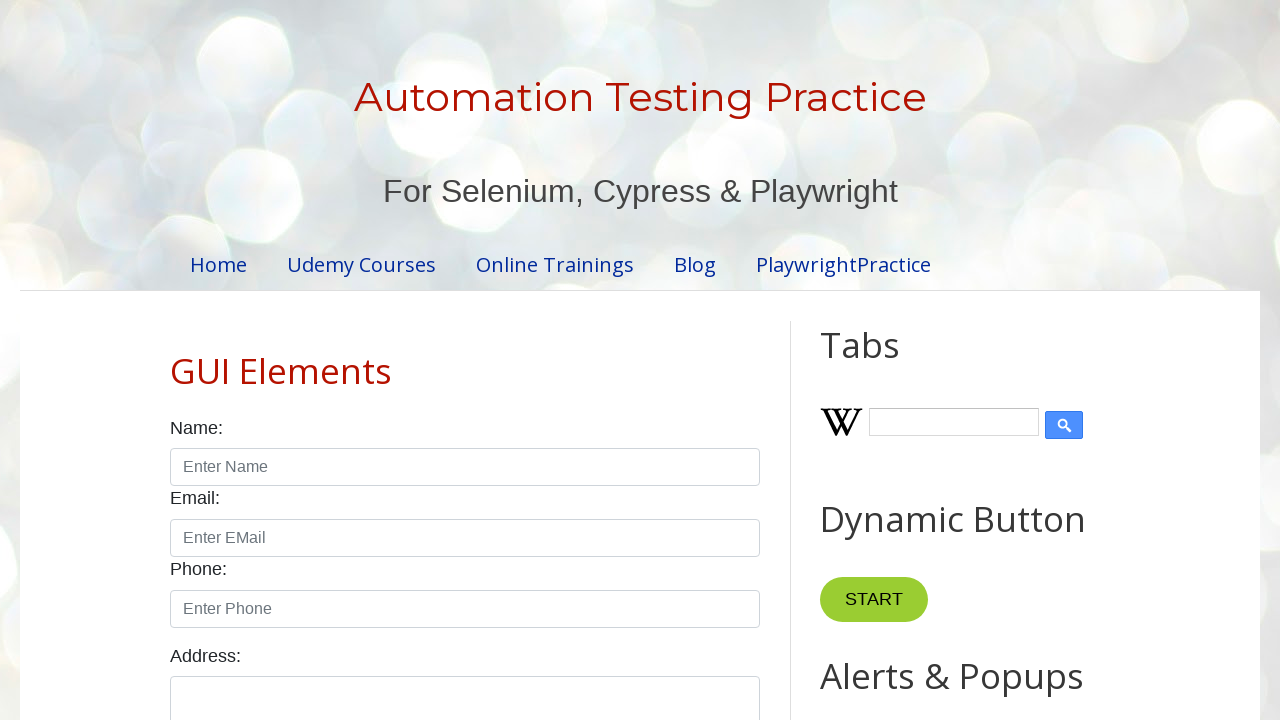

Set up dialog handler to accept prompt with text 'Hello Playwright!'
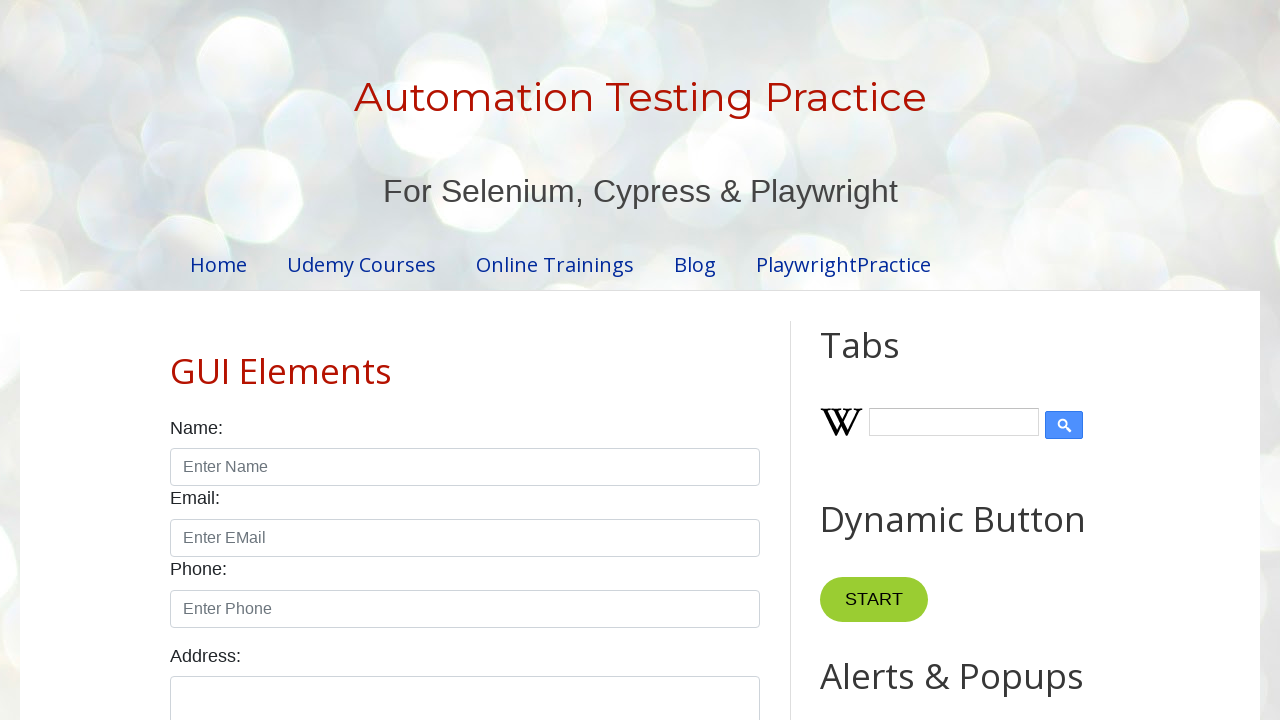

Clicked Prompt Alert button at (890, 360) on button:has-text('Prompt Alert')
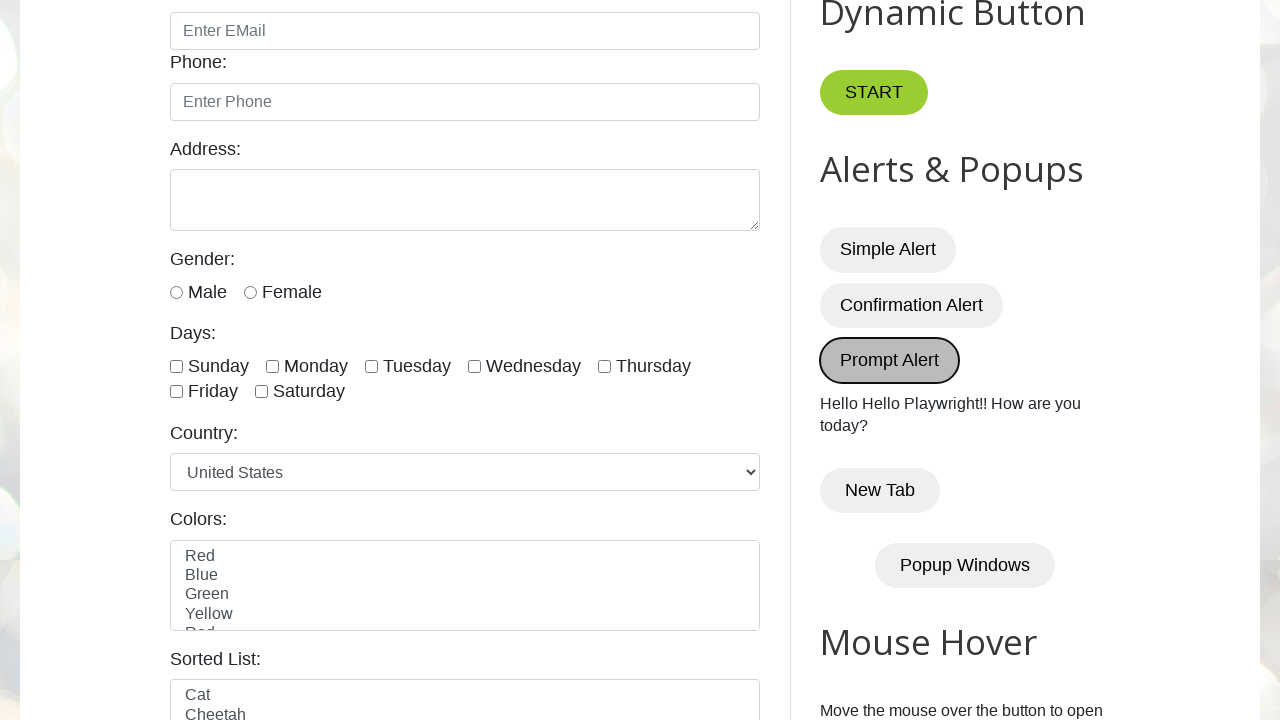

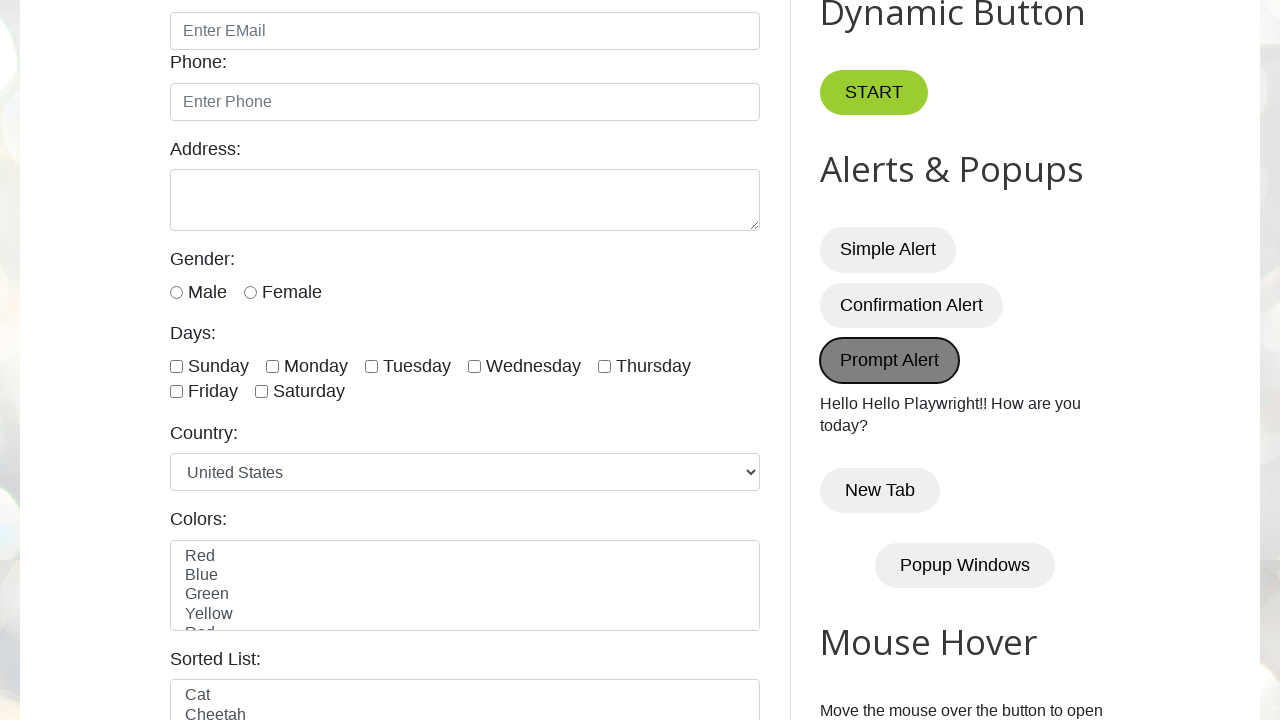